Tests the ability to hide and reveal sections by clicking the hide/show buttons for the Properties section

Starting URL: https://jdkcomparison.com/

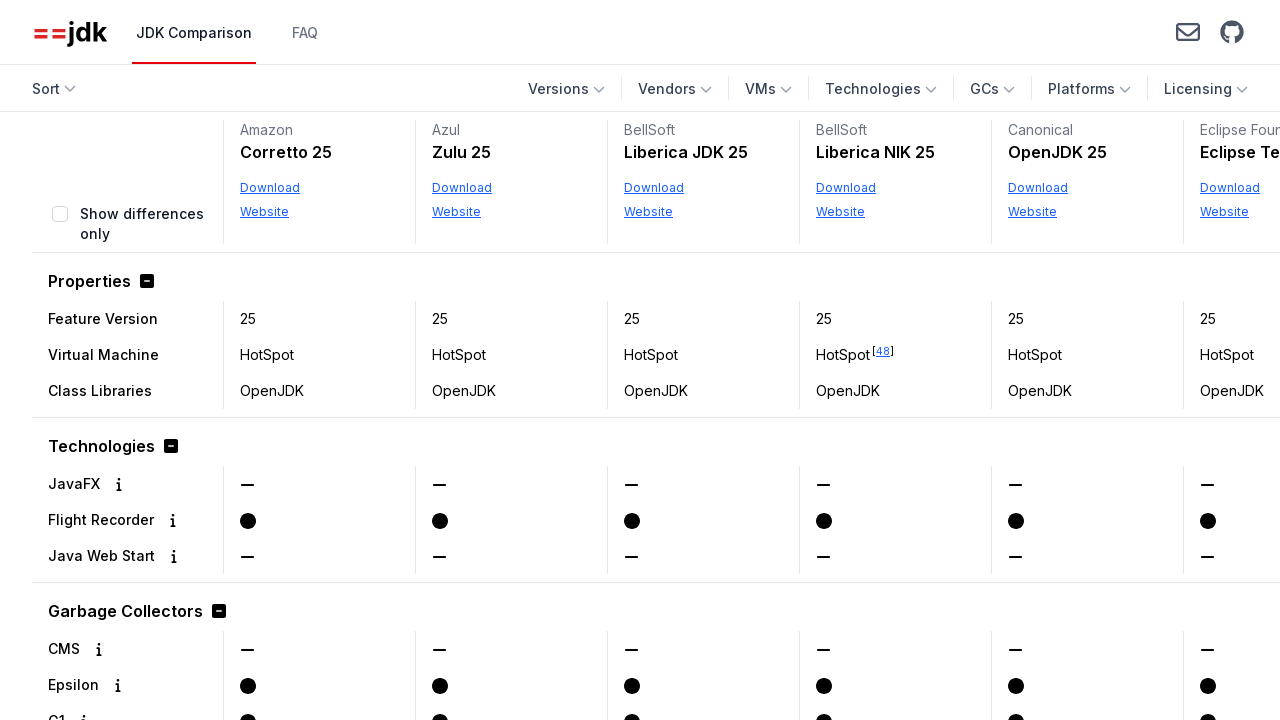

Located Properties section rowgroup
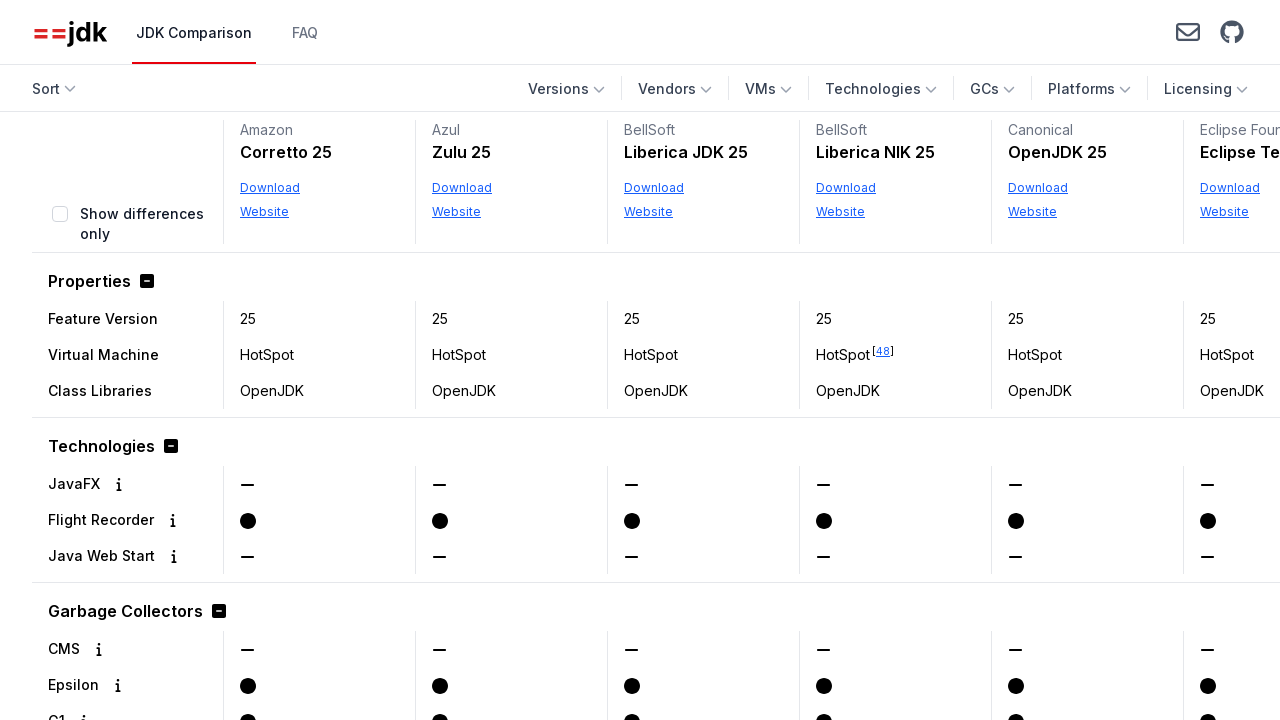

Verified Properties section is initially visible with 3 rowheaders
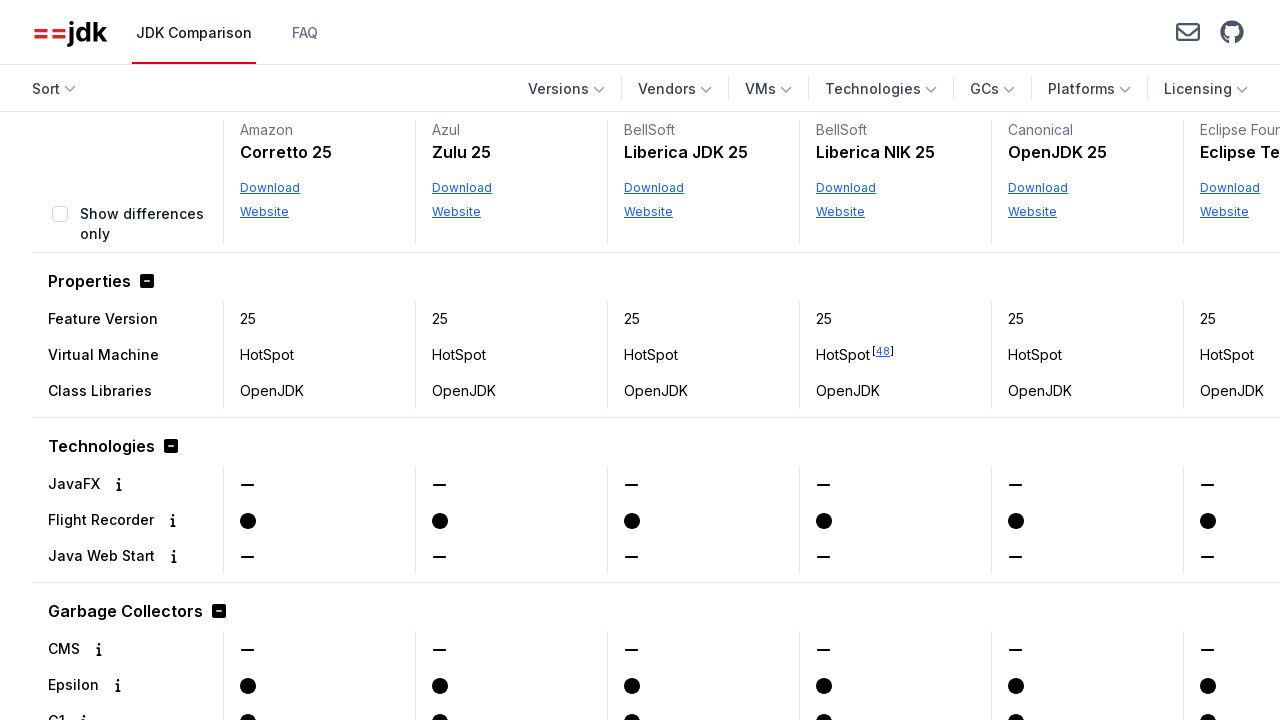

Clicked 'Hide section Properties' button at (143, 281) on internal:role=button[name="Hide section Properties"i]
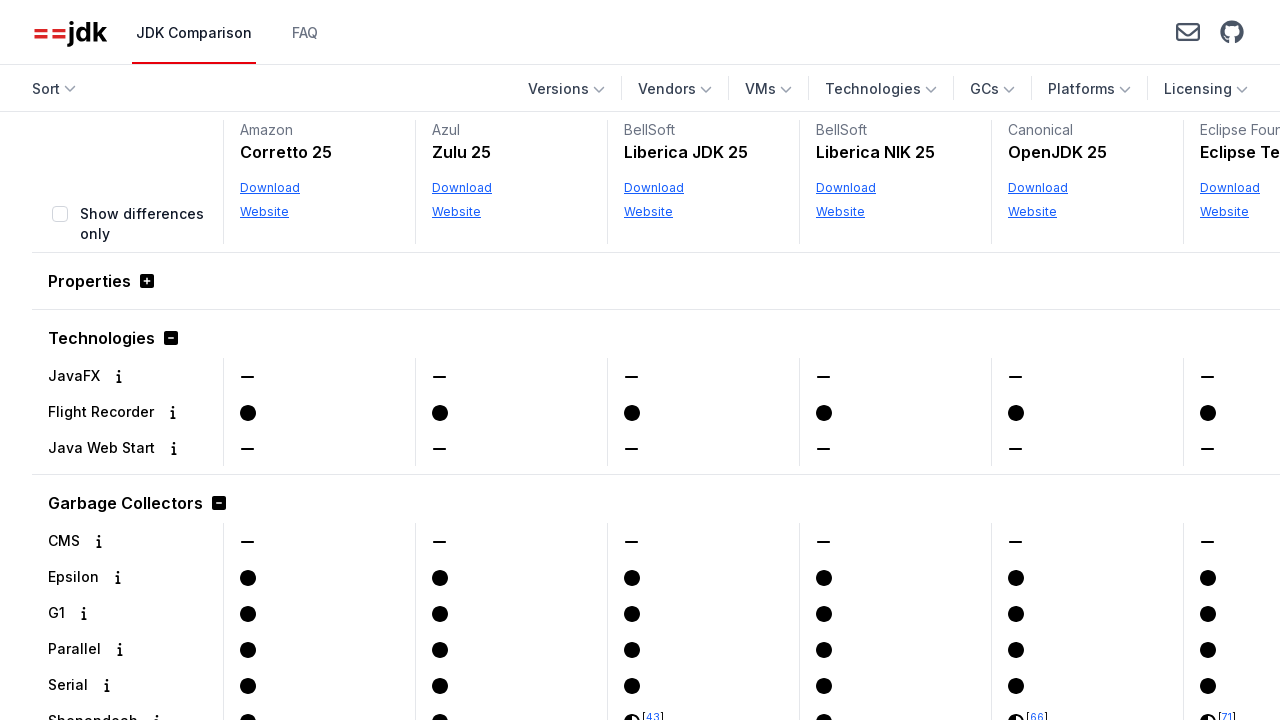

Located Properties section rowgroup after hiding
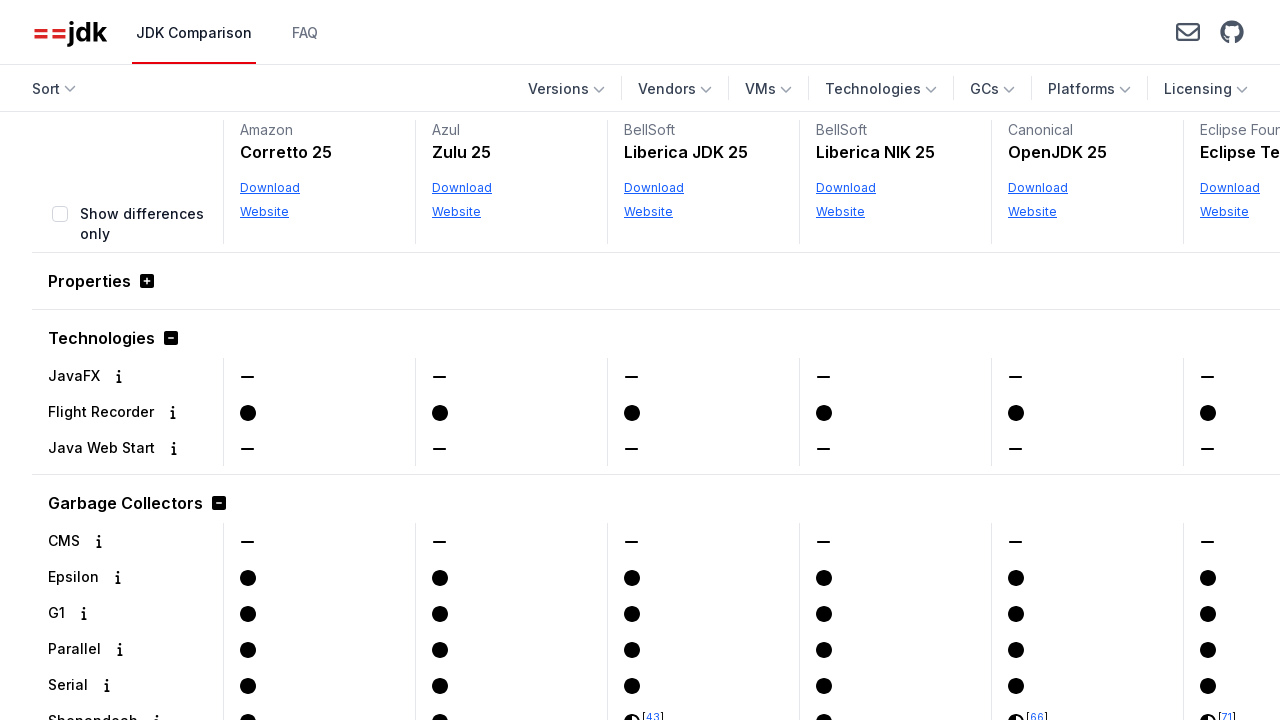

Verified Properties section is hidden with 0 rows
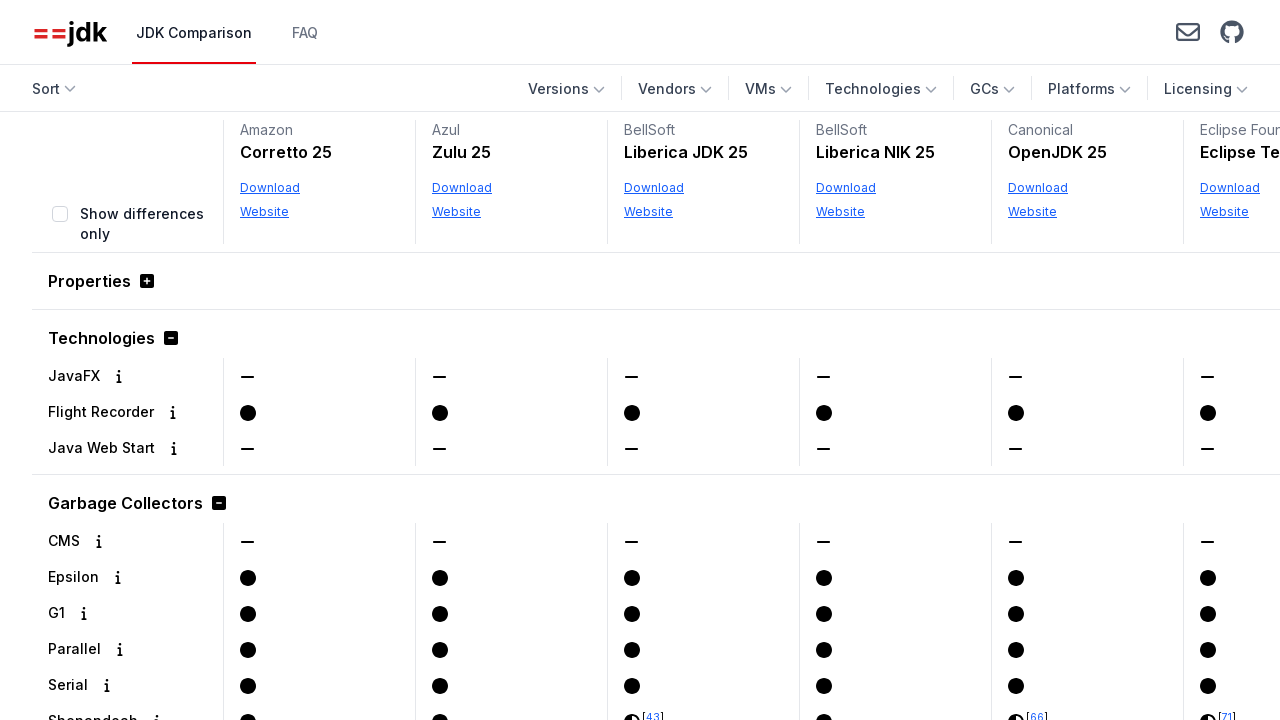

Clicked 'Show section Properties' button at (143, 281) on internal:role=button[name="Show section Properties"i]
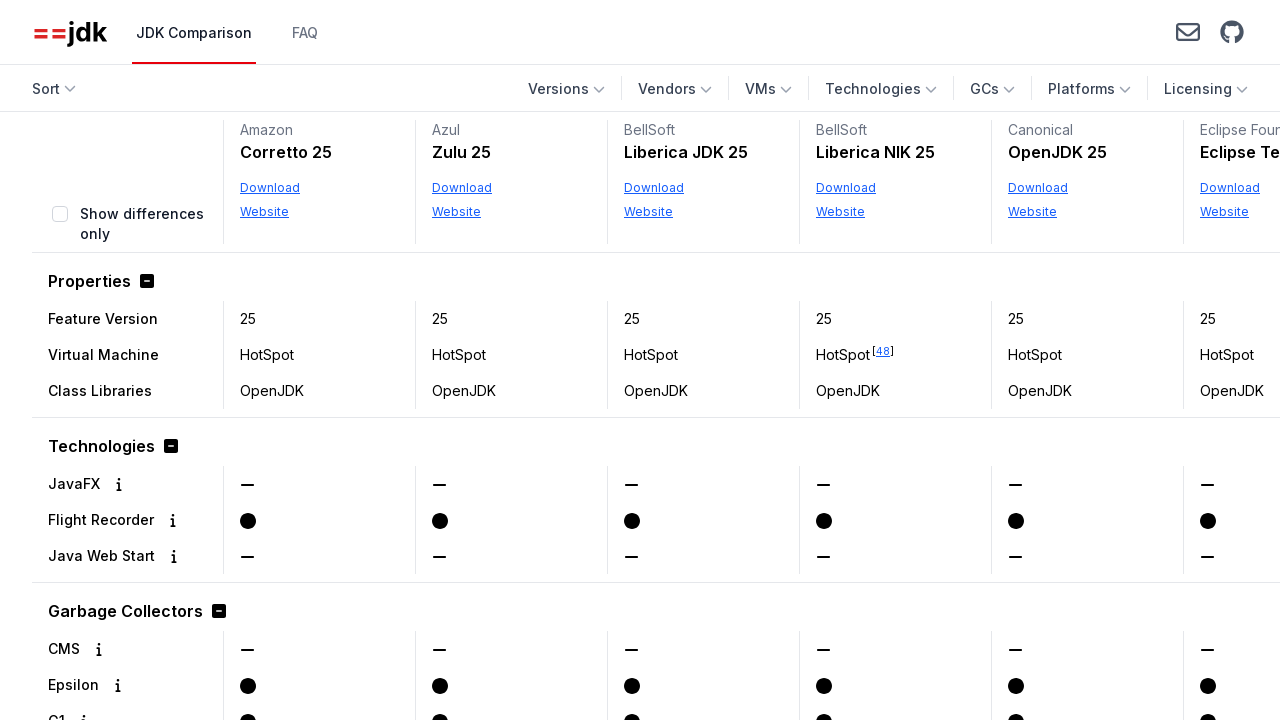

Located Properties section rowgroup after showing
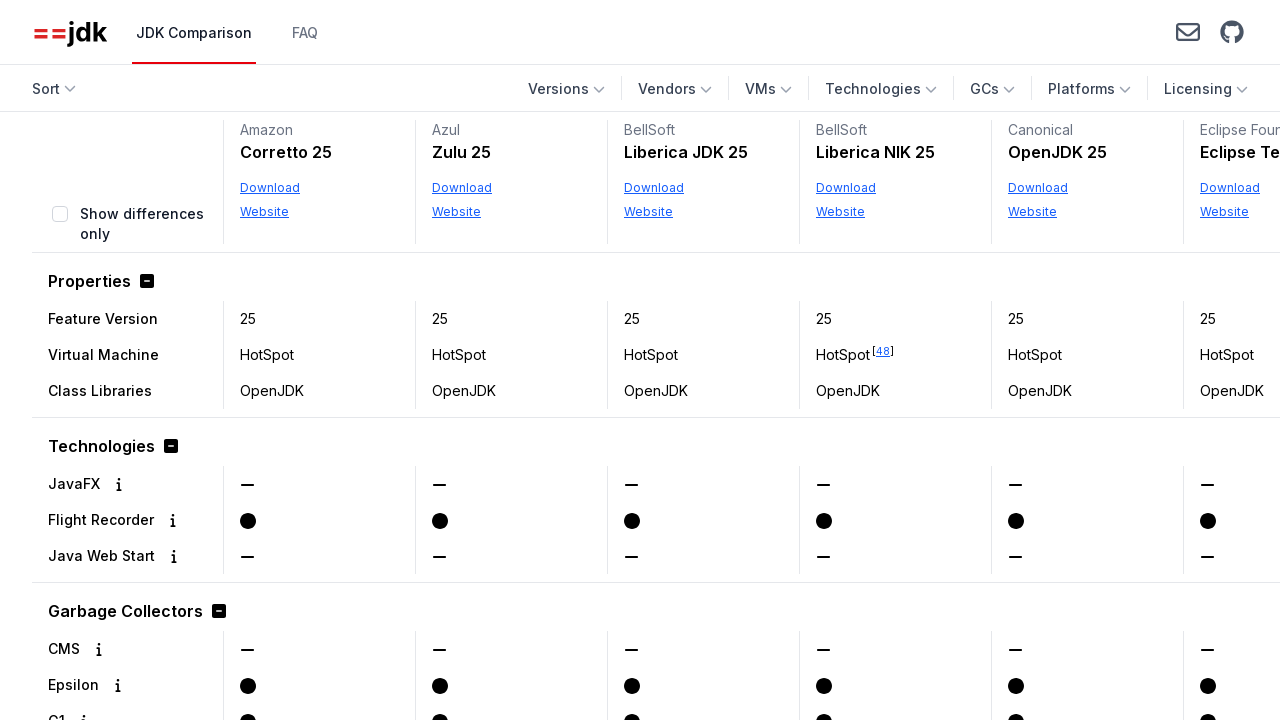

Verified Properties section is visible again with 3 rowheaders
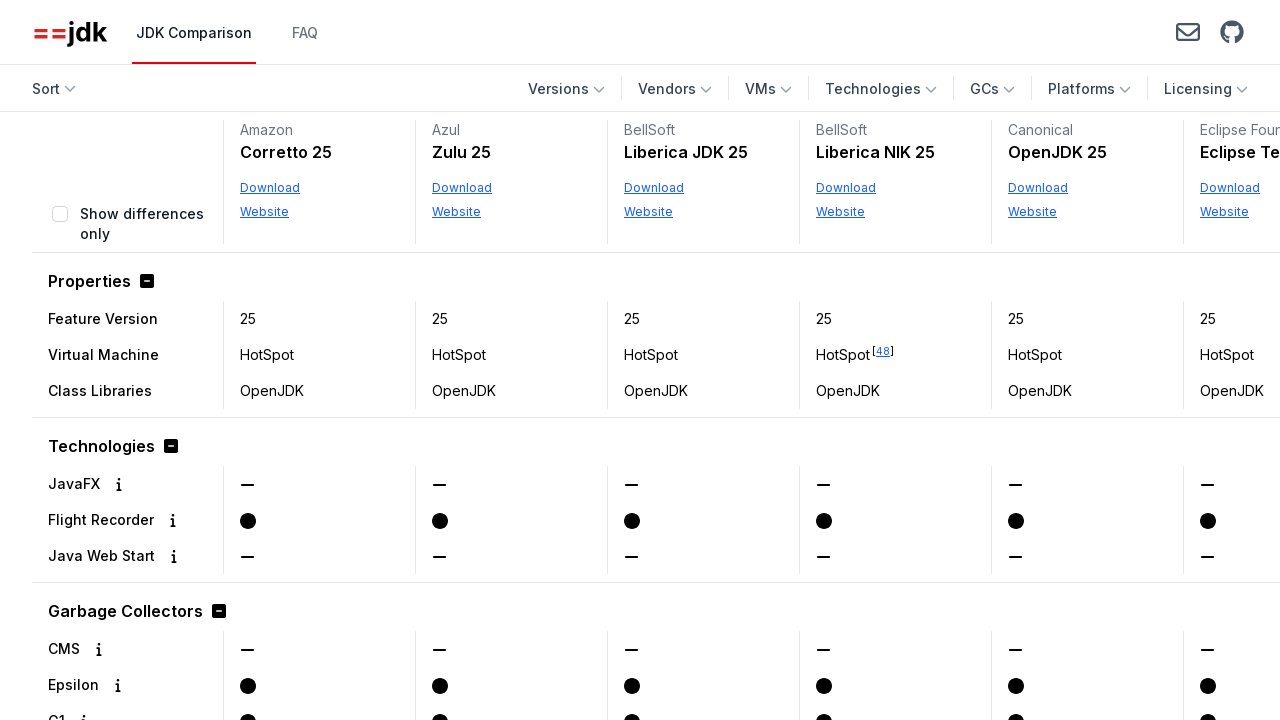

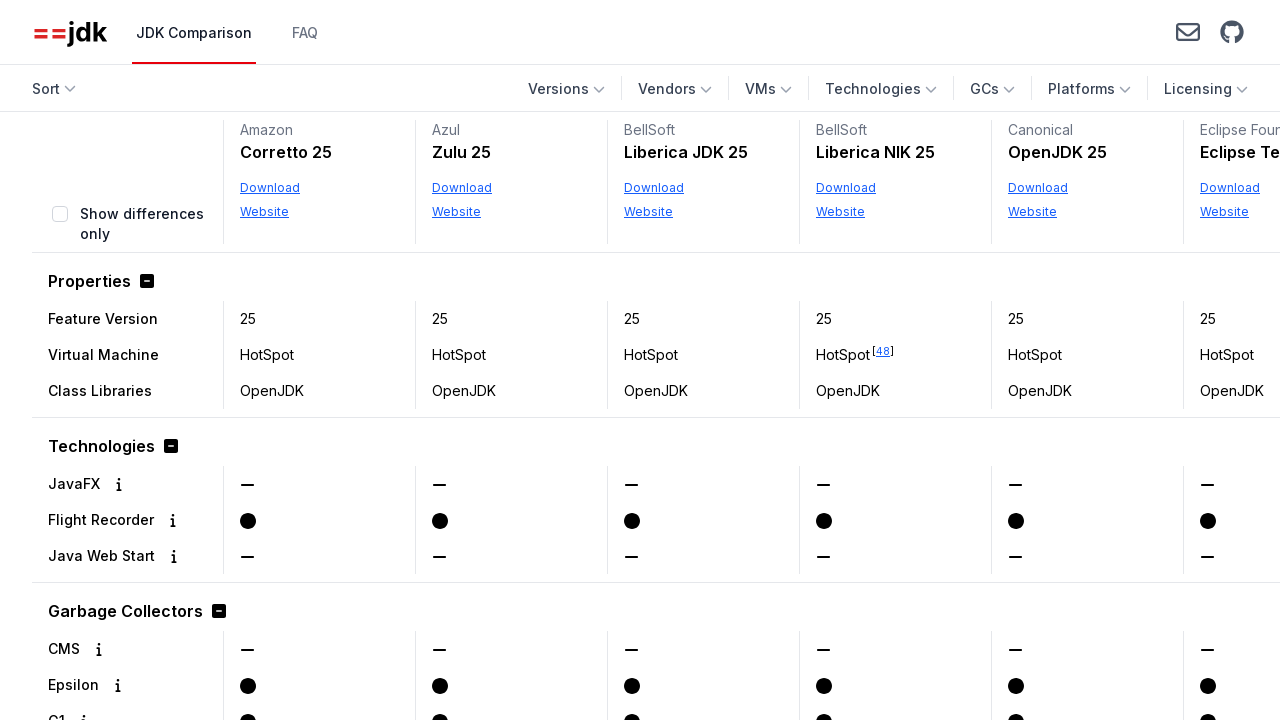